Tests the dynamic controls functionality by clicking the "Enable" button and waiting for the text input field to become enabled.

Starting URL: http://the-internet.herokuapp.com/dynamic_controls

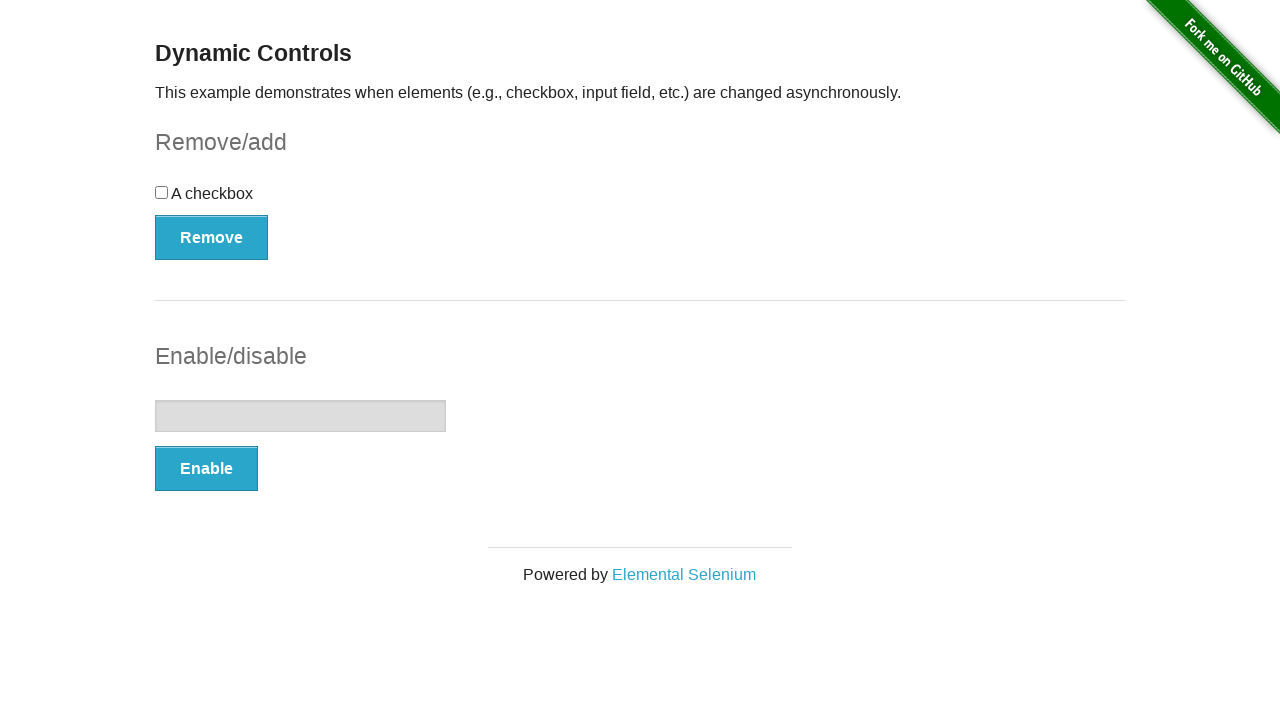

Clicked the 'Enable' button to enable the text input field at (206, 469) on xpath=//form[@id='input-example']/button
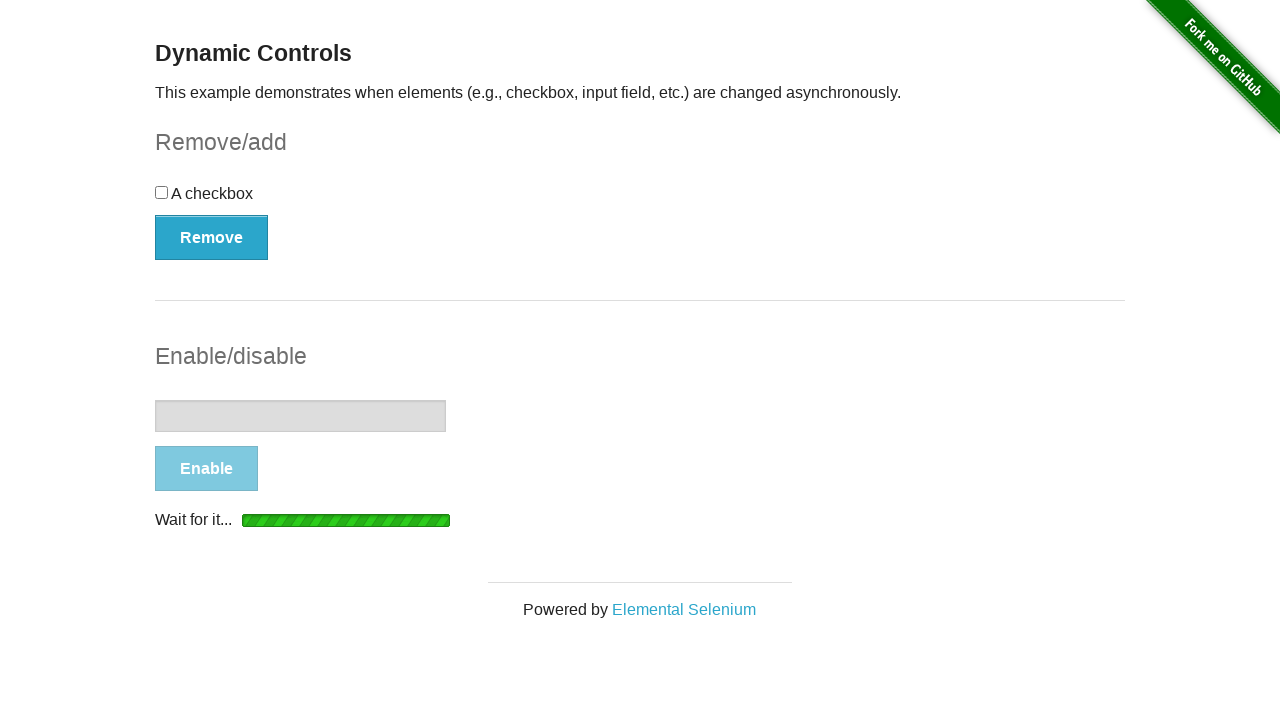

Success message appeared confirming the input field is enabled
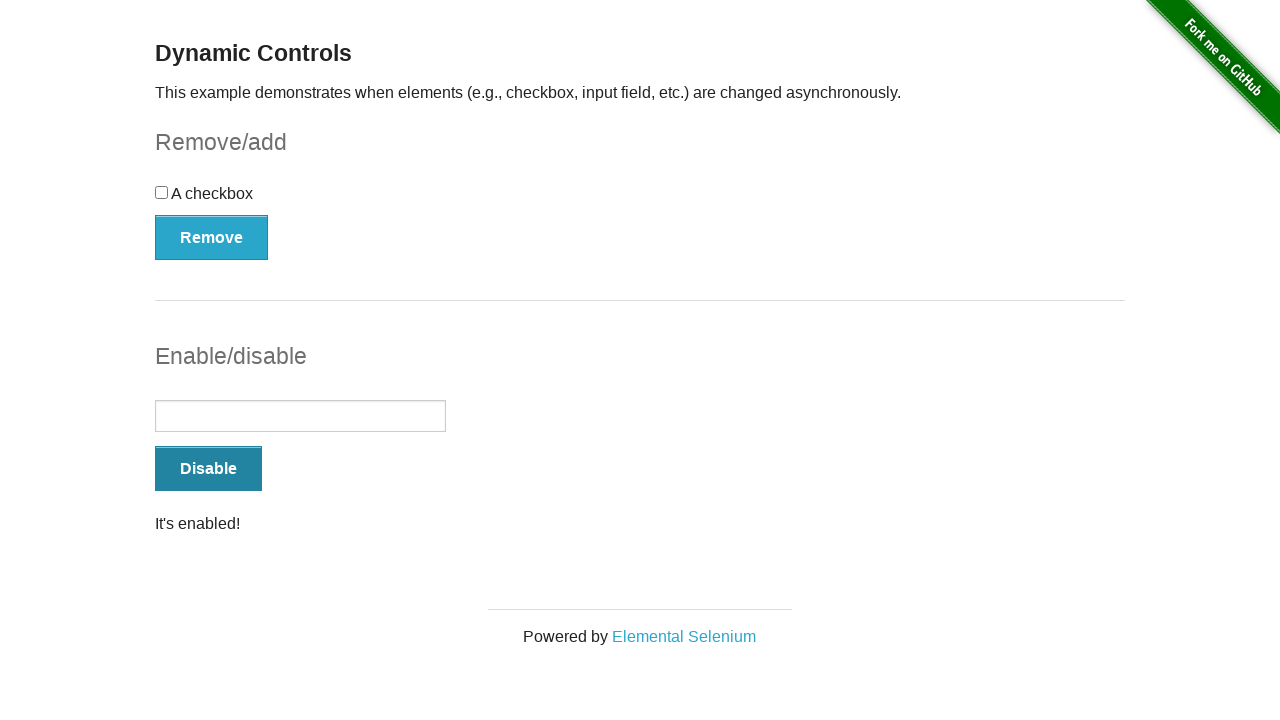

Text input field is visible and ready for interaction
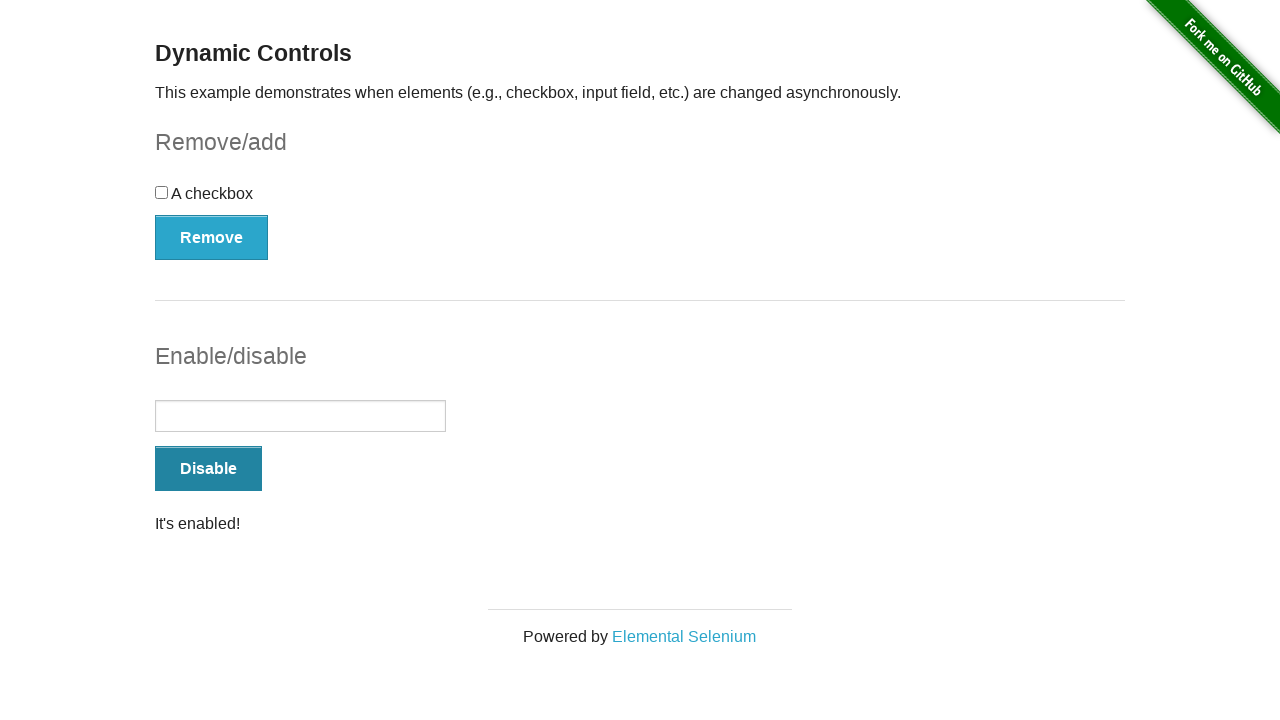

Filled the enabled text input field with 'Test input after enable' on input[type='text']
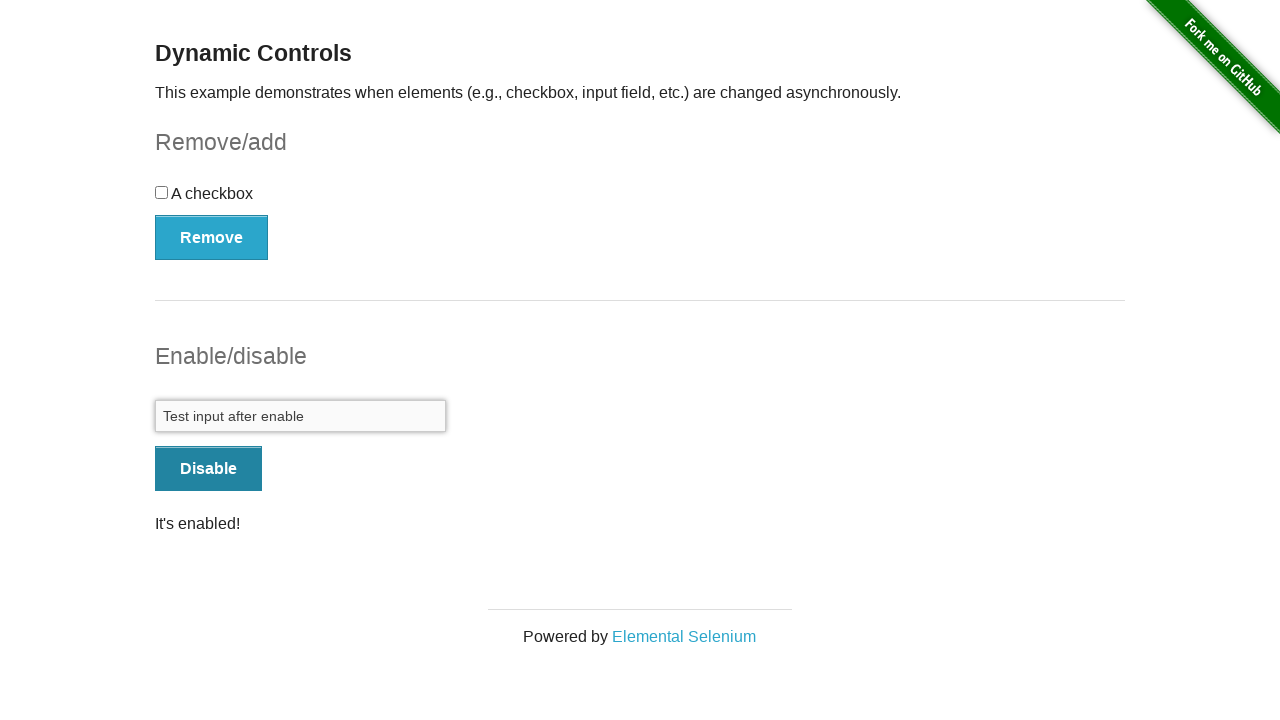

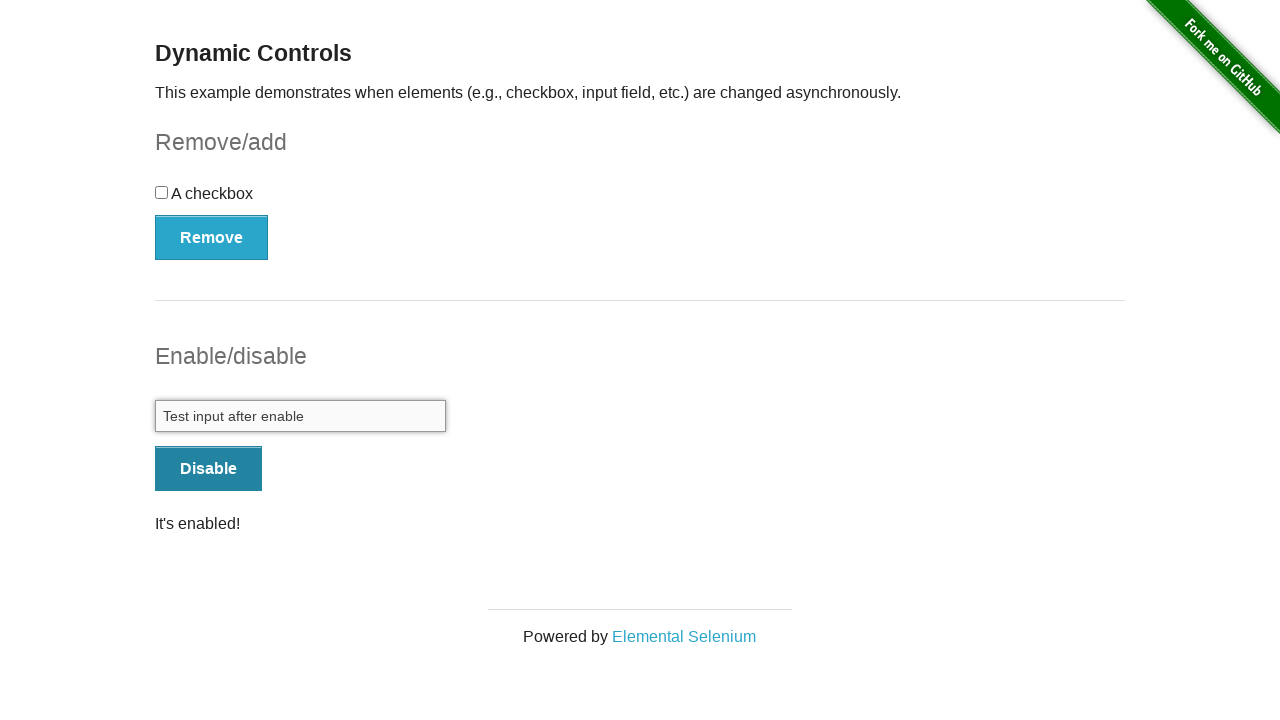